Tests a progress bar functionality by clicking a download button and waiting for the progress to reach 100%

Starting URL: http://demo.automationtesting.in/ProgressBar.html

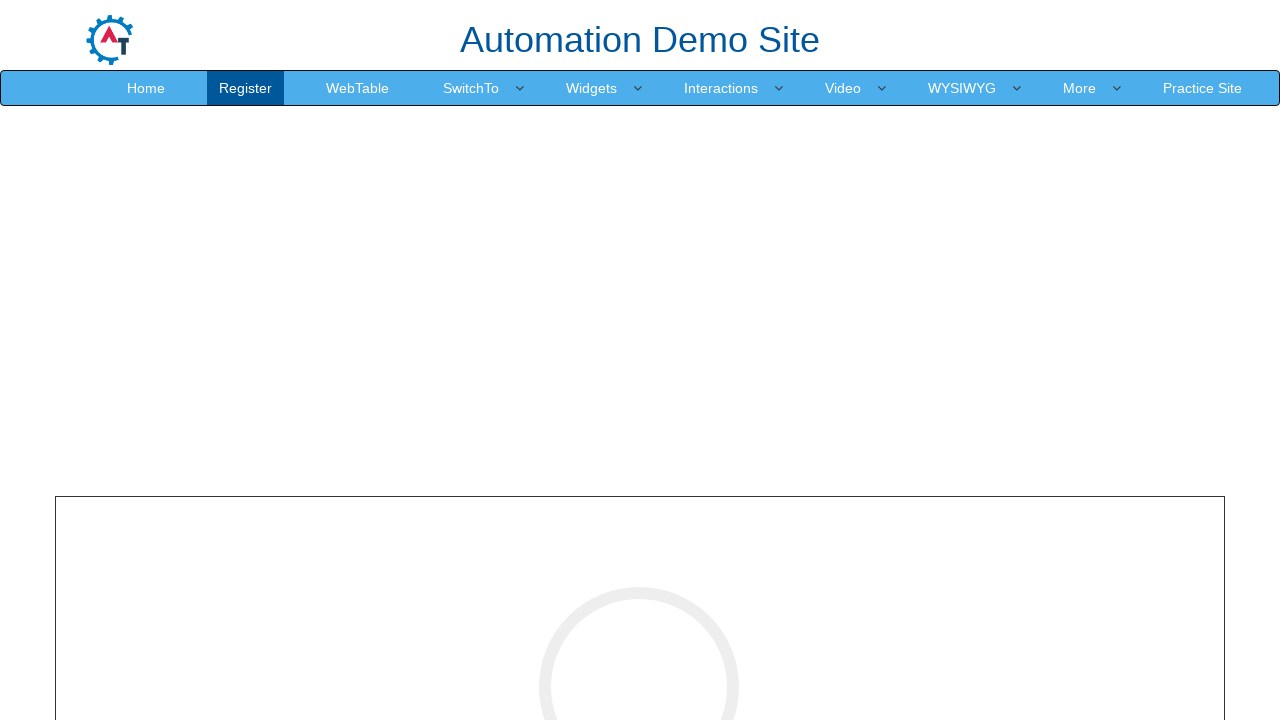

Clicked download button to start progress bar at (640, 361) on #cricle-btn
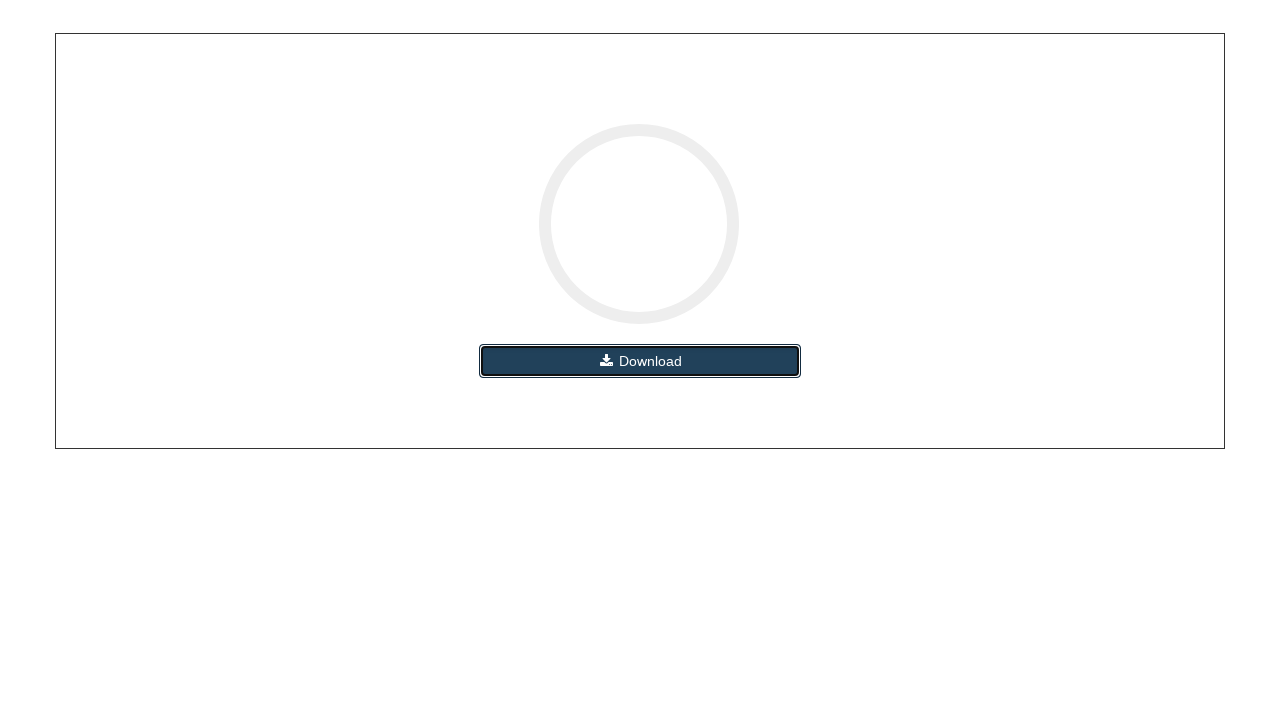

Progress bar reached 100%
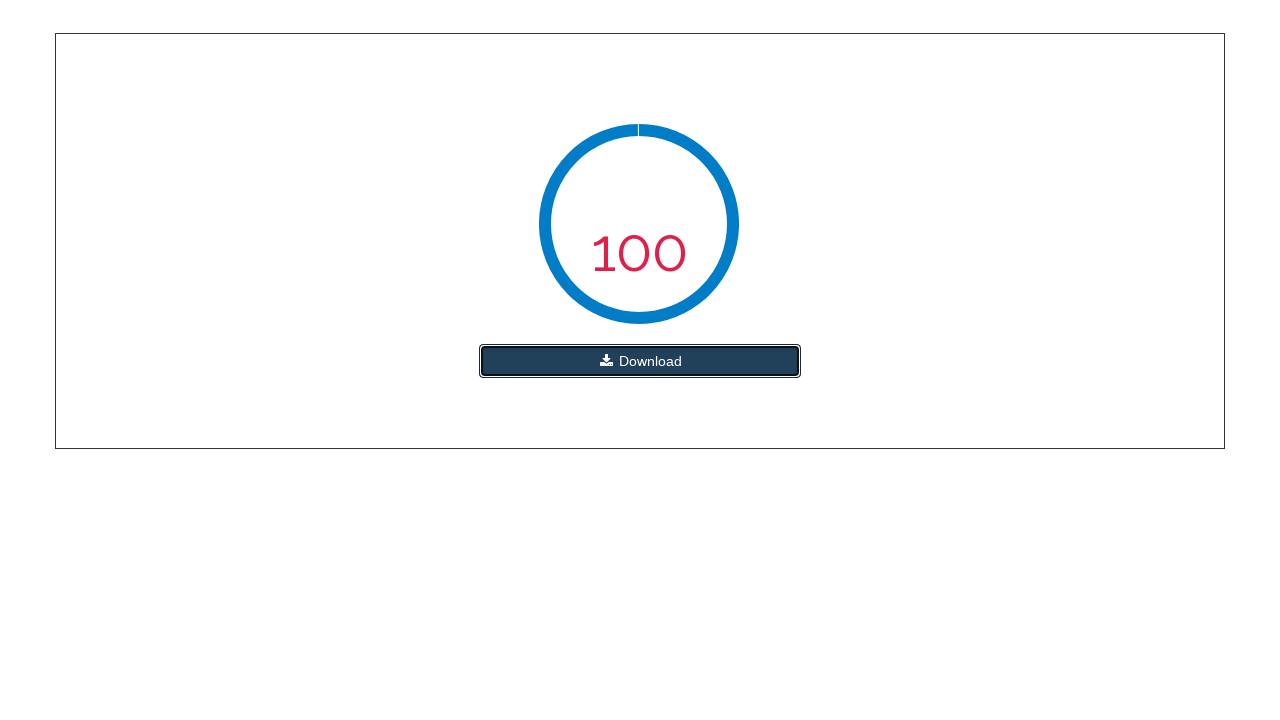

Retrieved final progress value: 100
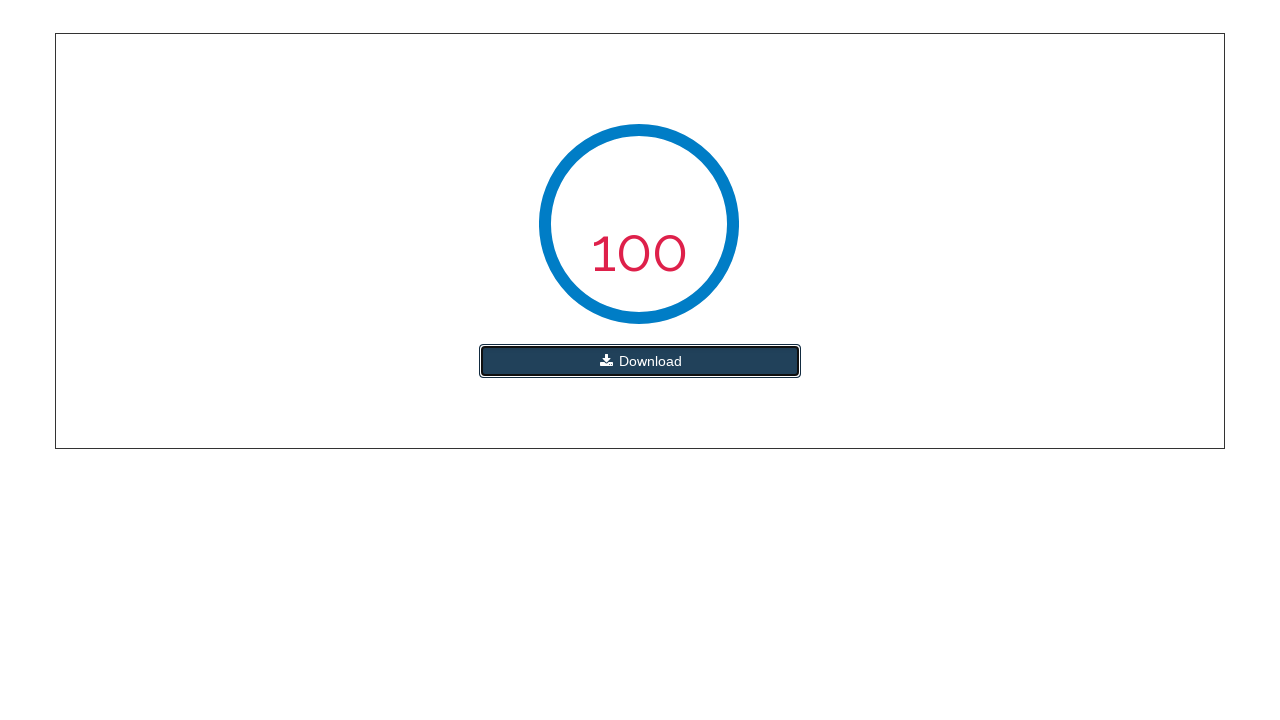

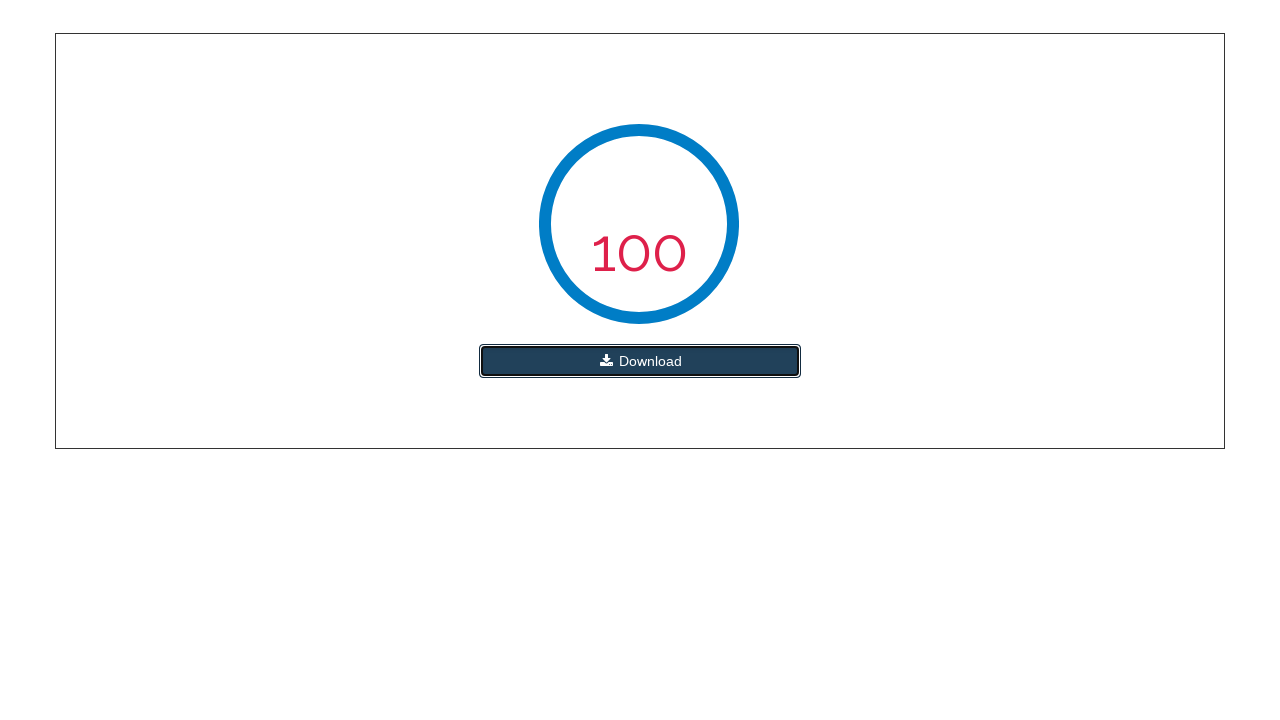